Tests a shoe store form by entering a shoe size and clicking submit

Starting URL: https://lm.skillbox.ru/qa_tester/module03/practice1/

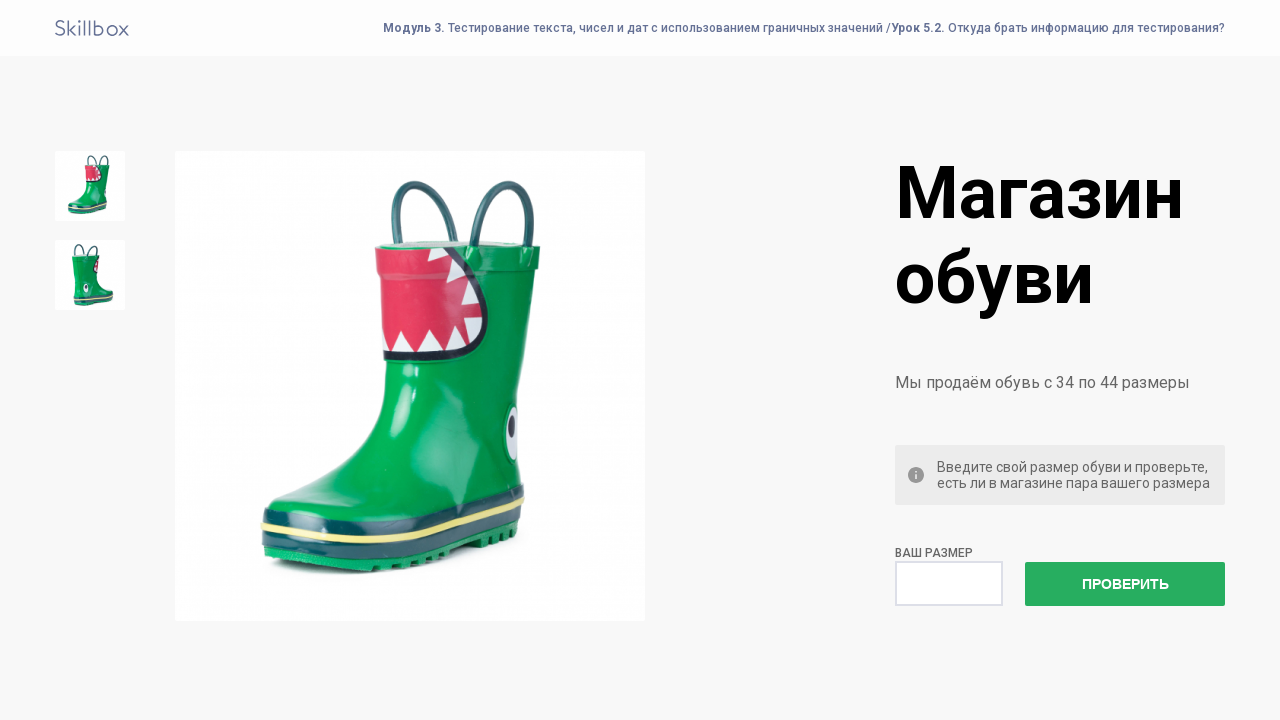

Filled shoe size field with '45' on #size
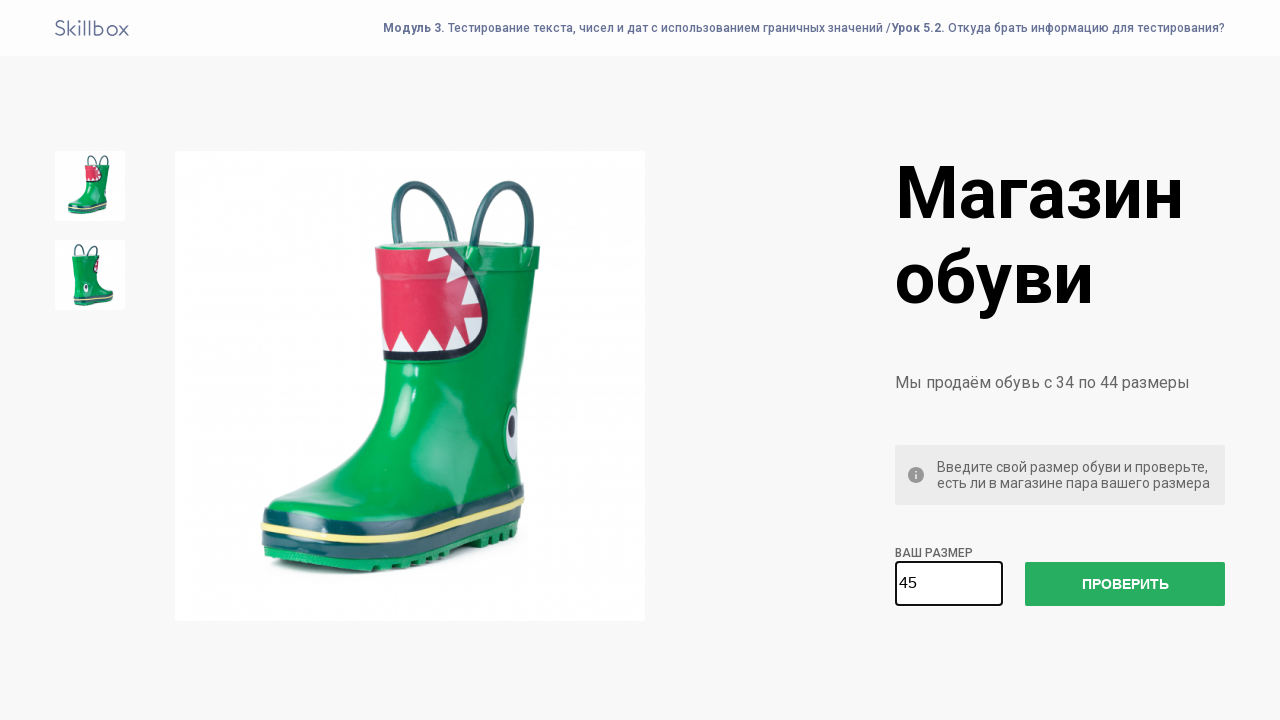

Clicked submit button at (945, 574) on .input-field
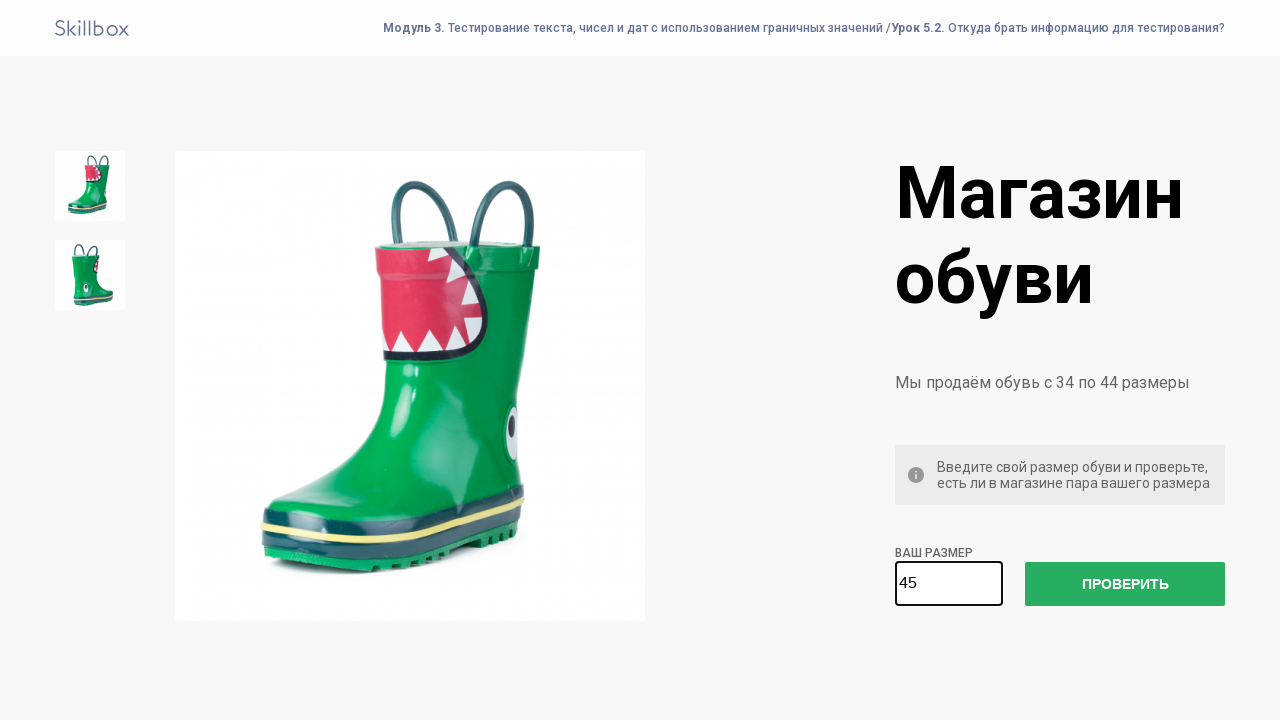

Result message appeared
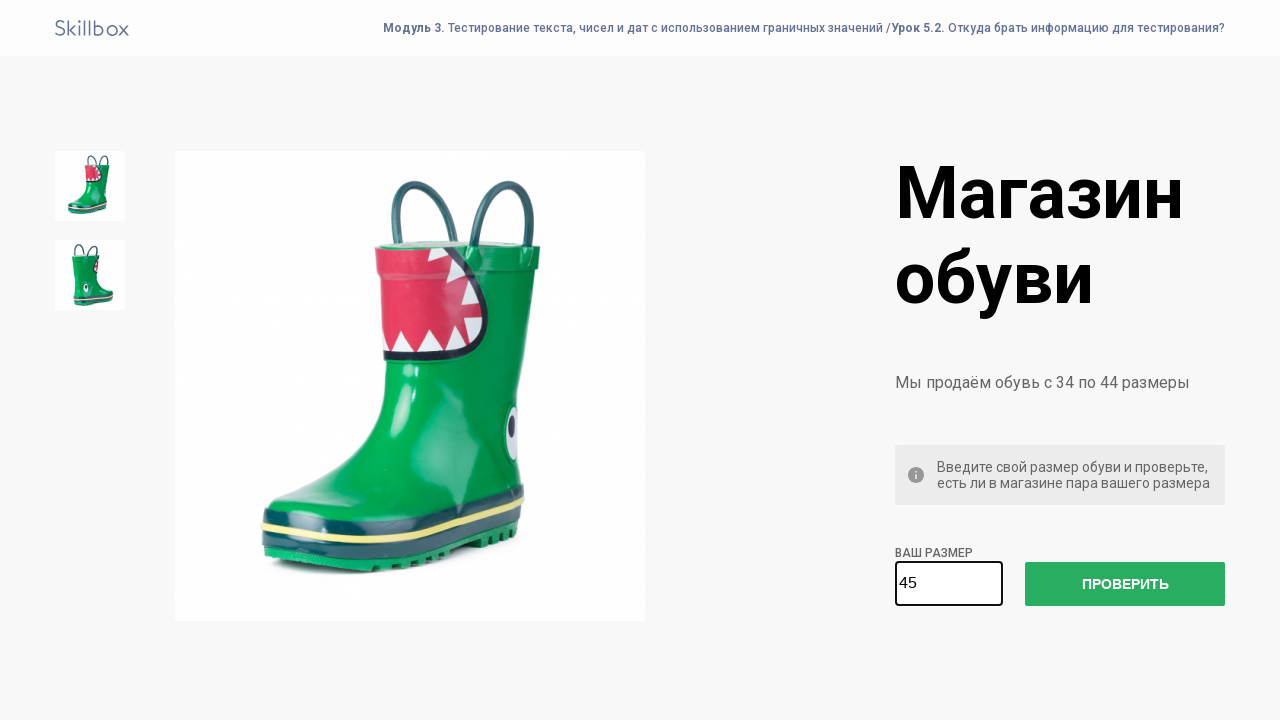

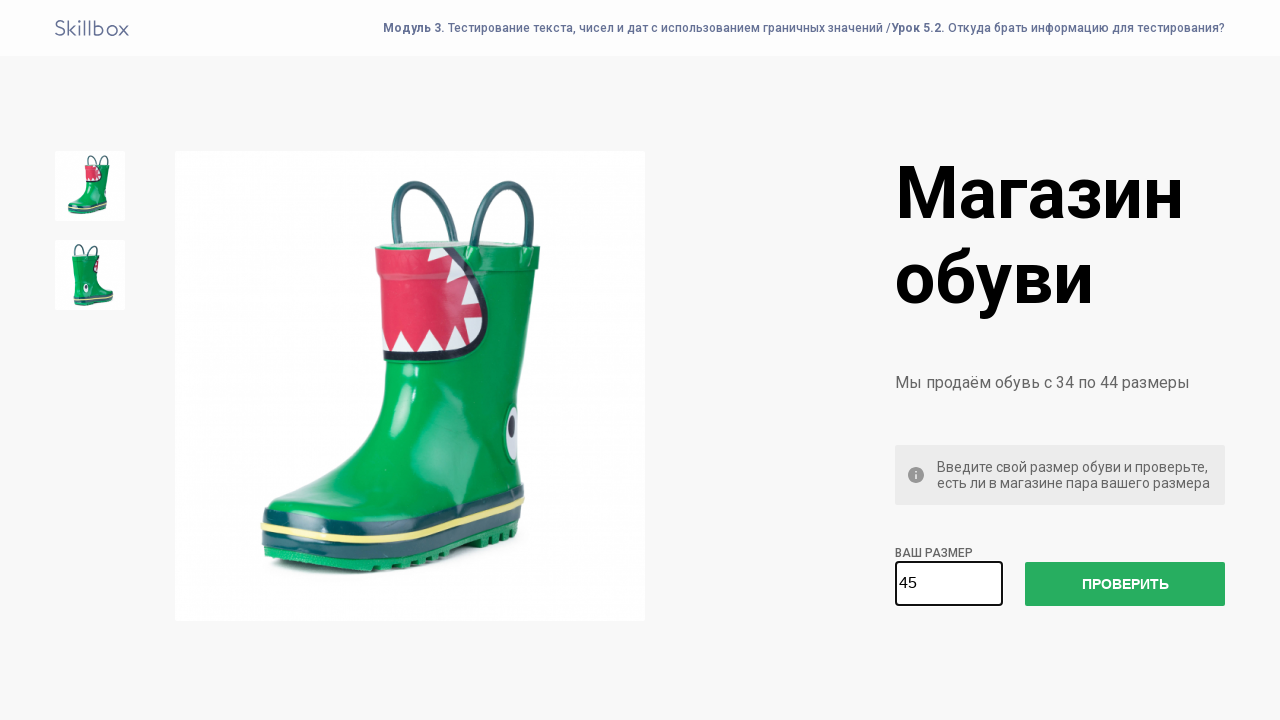